Tests that edits are cancelled when pressing Escape key

Starting URL: https://demo.playwright.dev/todomvc

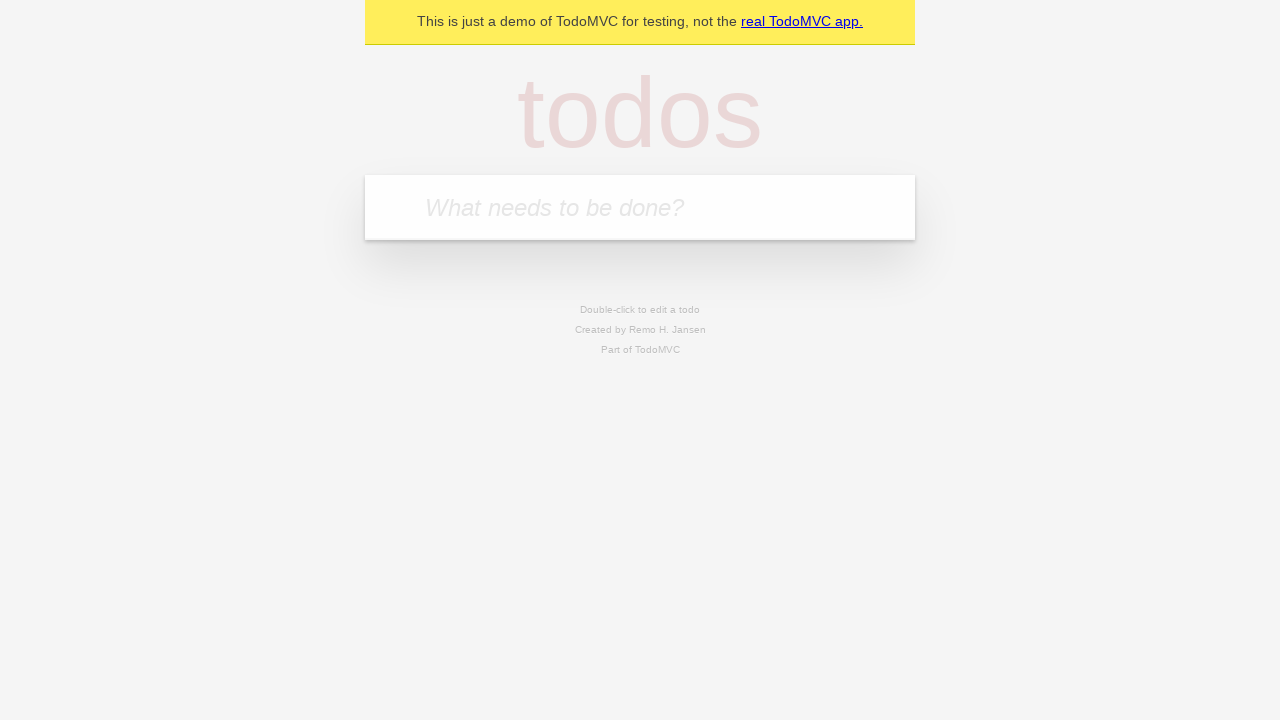

Filled new todo input with 'buy some cheese' on internal:attr=[placeholder="What needs to be done?"i]
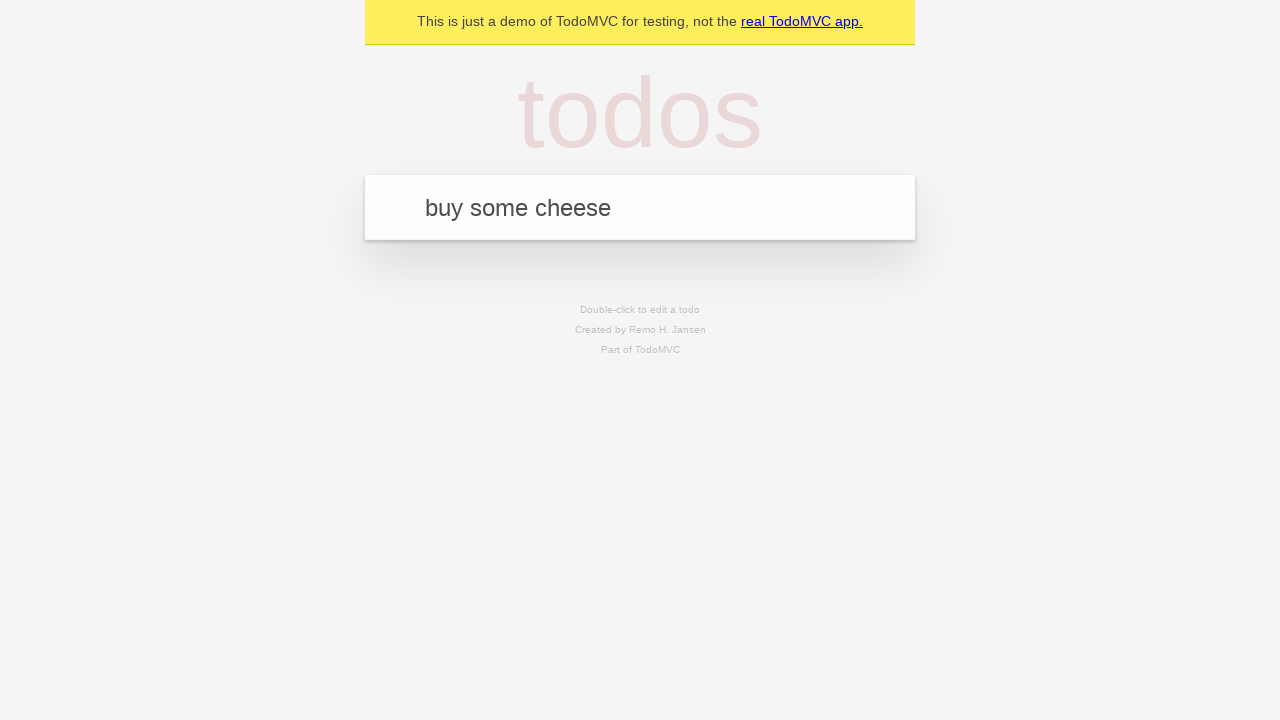

Pressed Enter to create todo 'buy some cheese' on internal:attr=[placeholder="What needs to be done?"i]
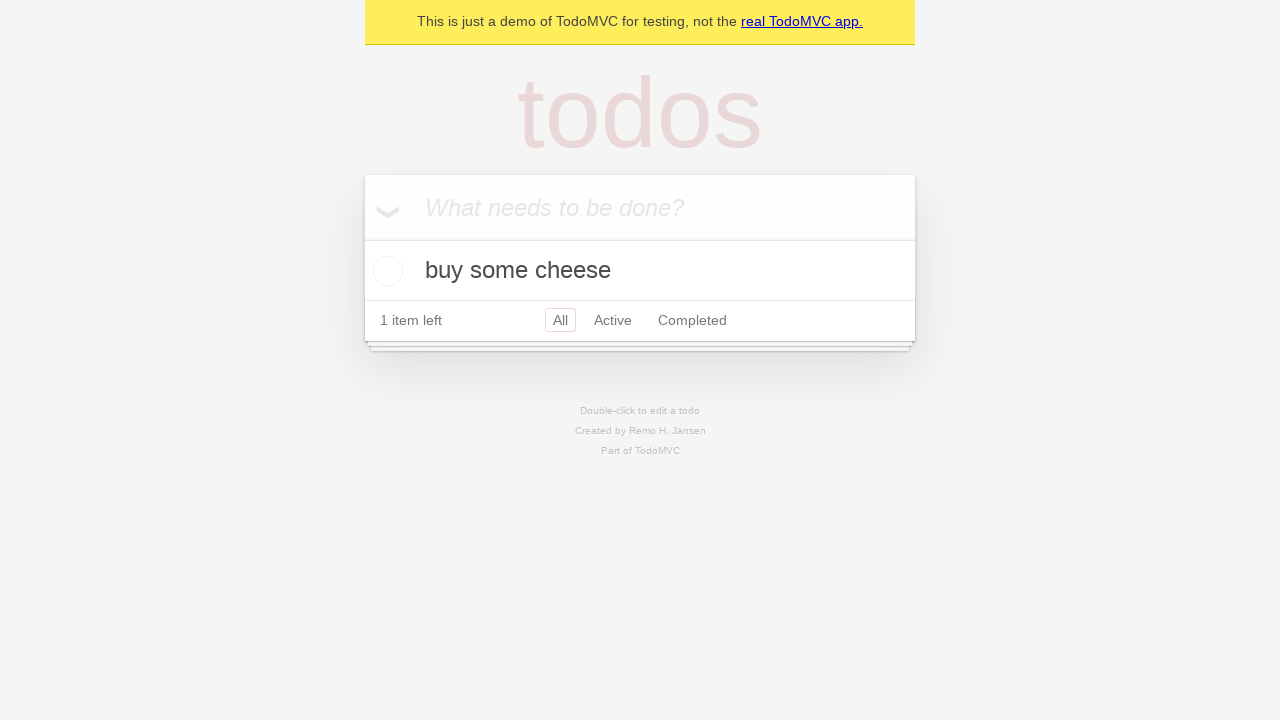

Filled new todo input with 'feed the cat' on internal:attr=[placeholder="What needs to be done?"i]
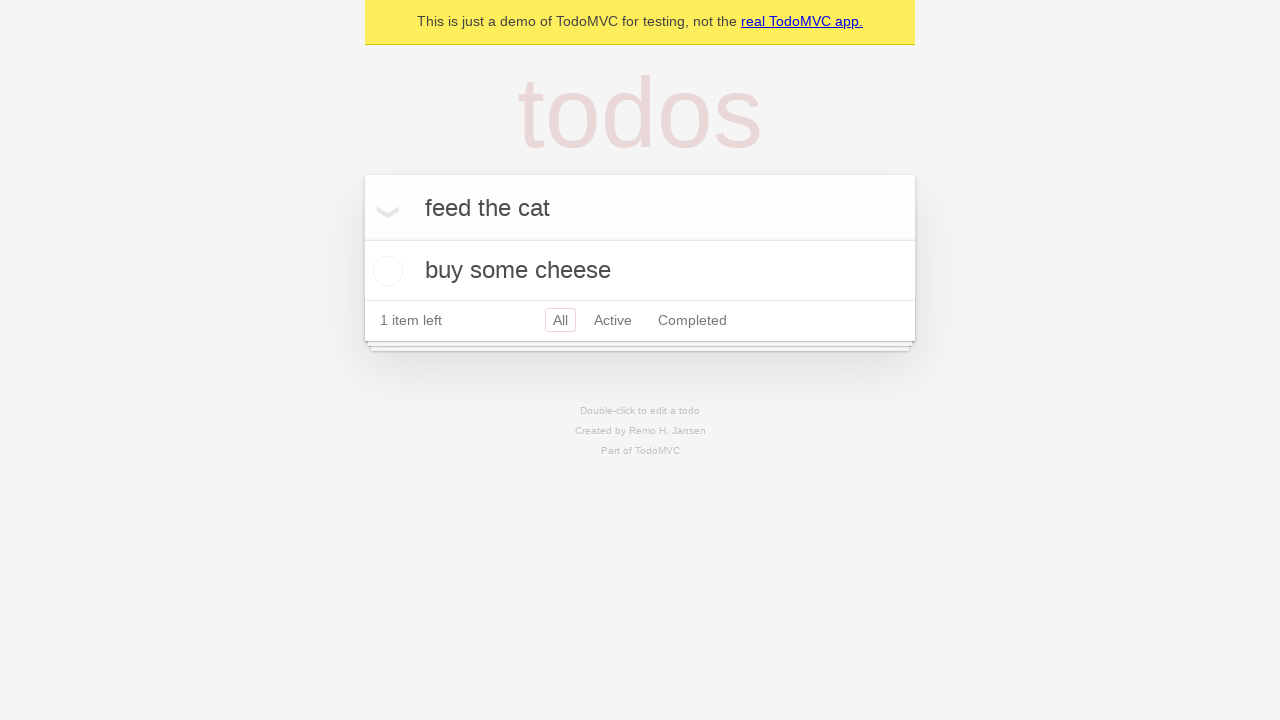

Pressed Enter to create todo 'feed the cat' on internal:attr=[placeholder="What needs to be done?"i]
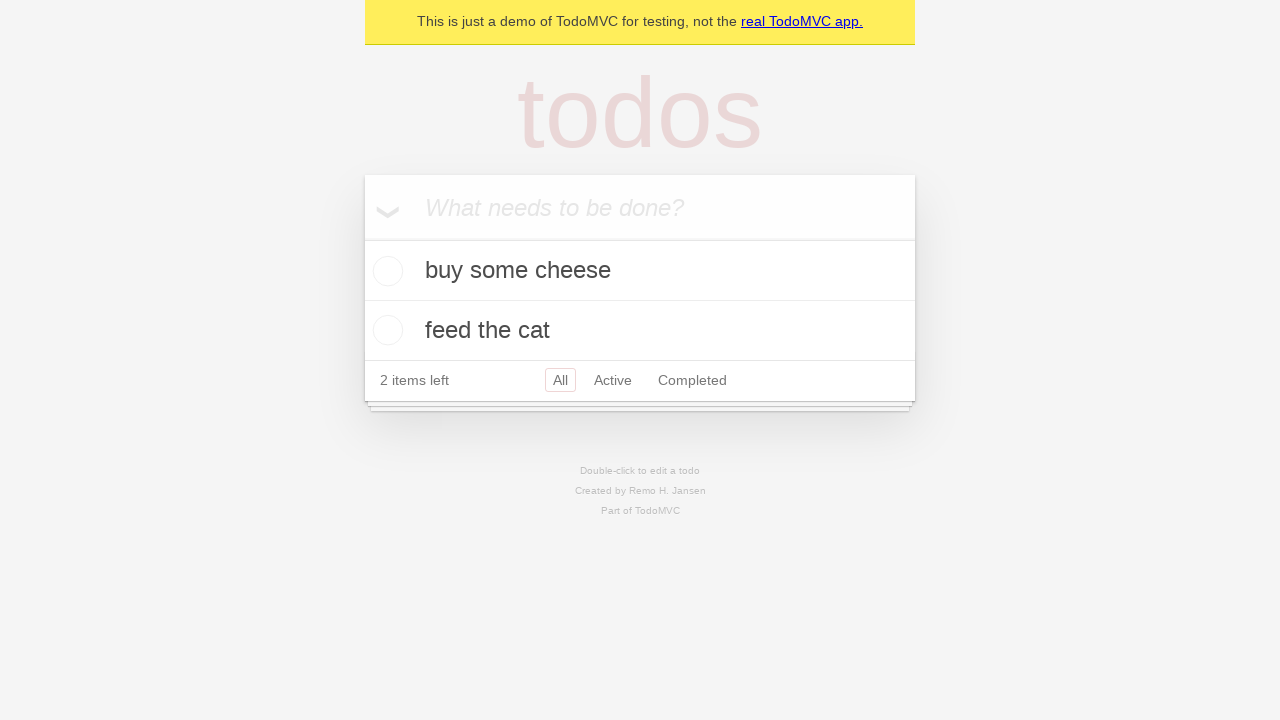

Filled new todo input with 'book a doctors appointment' on internal:attr=[placeholder="What needs to be done?"i]
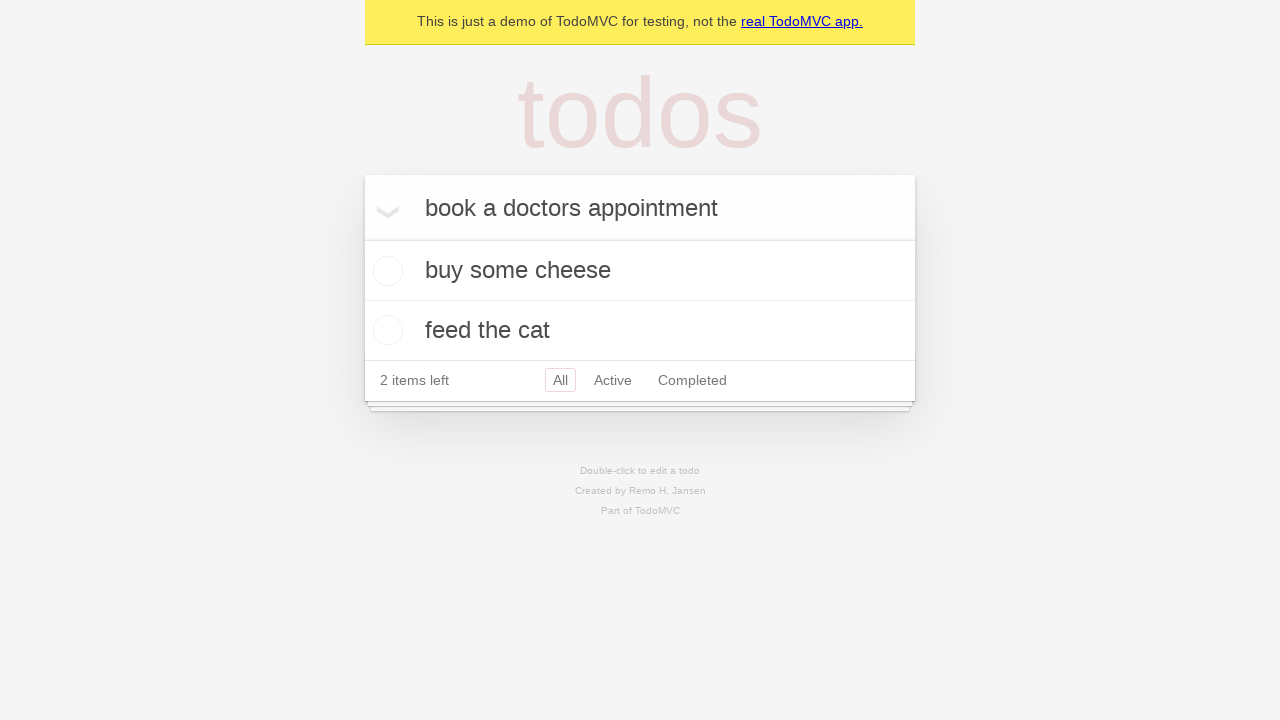

Pressed Enter to create todo 'book a doctors appointment' on internal:attr=[placeholder="What needs to be done?"i]
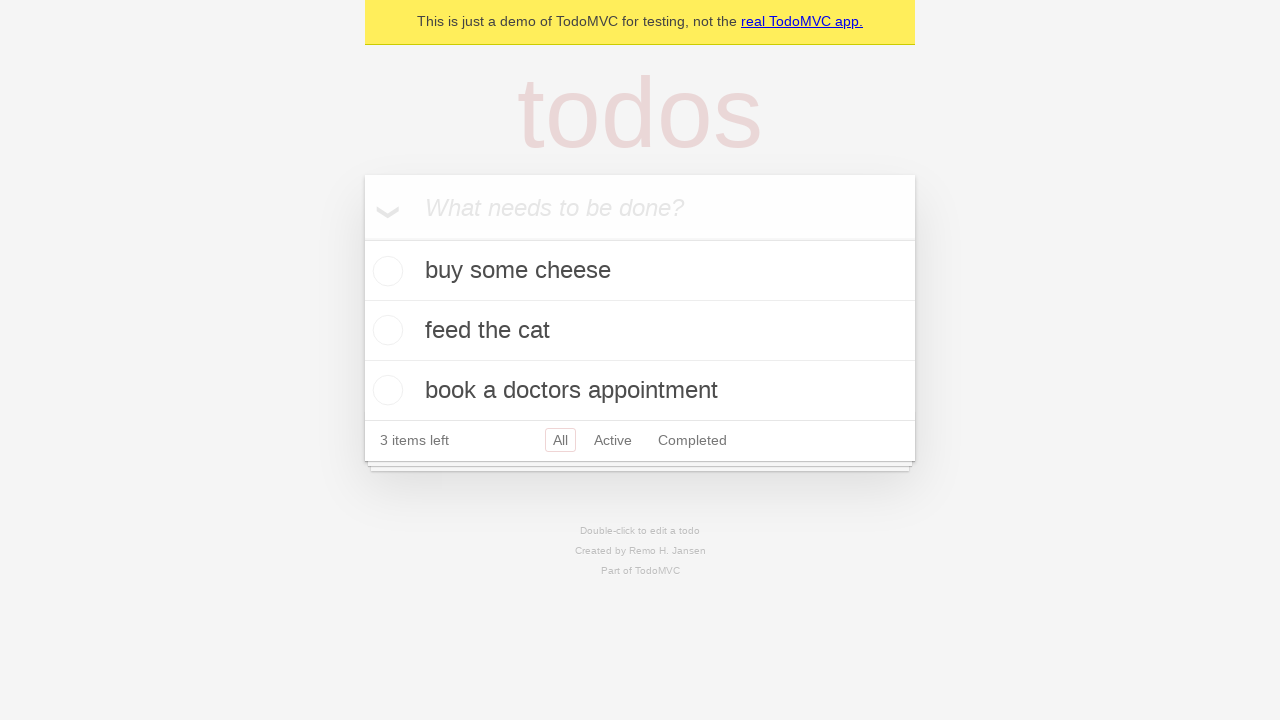

Waited for third todo item to load
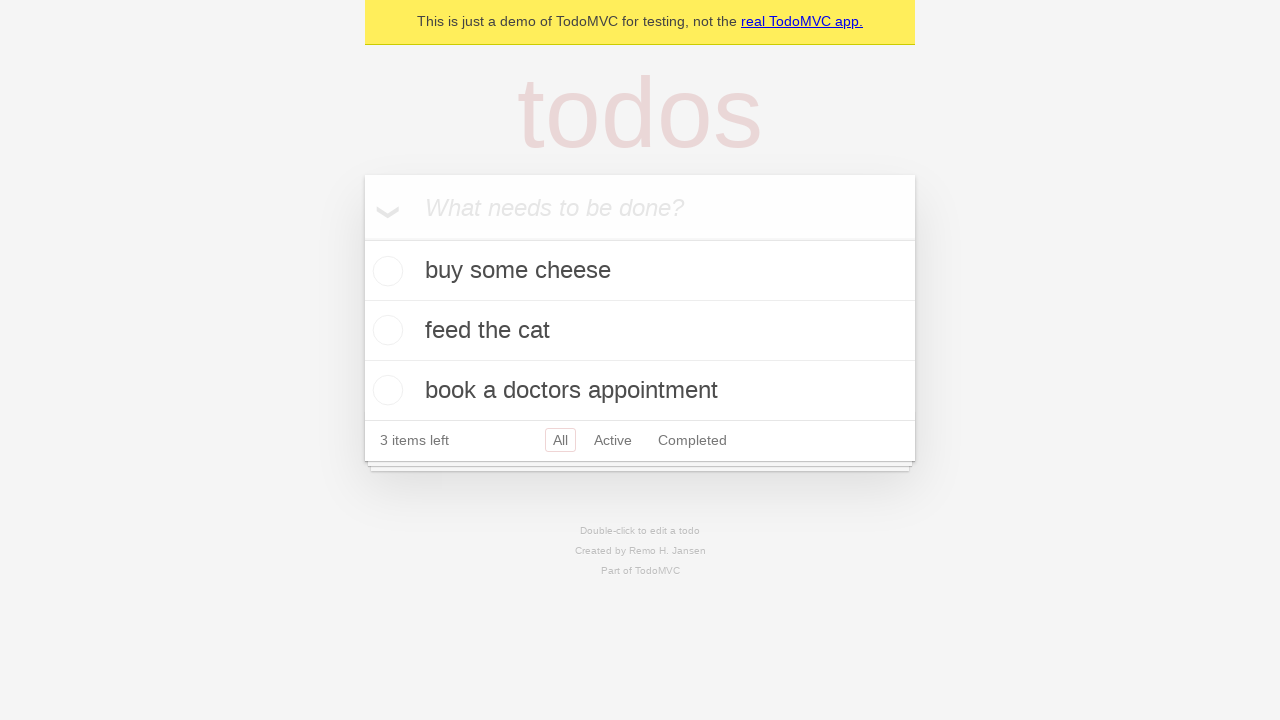

Located all todo items
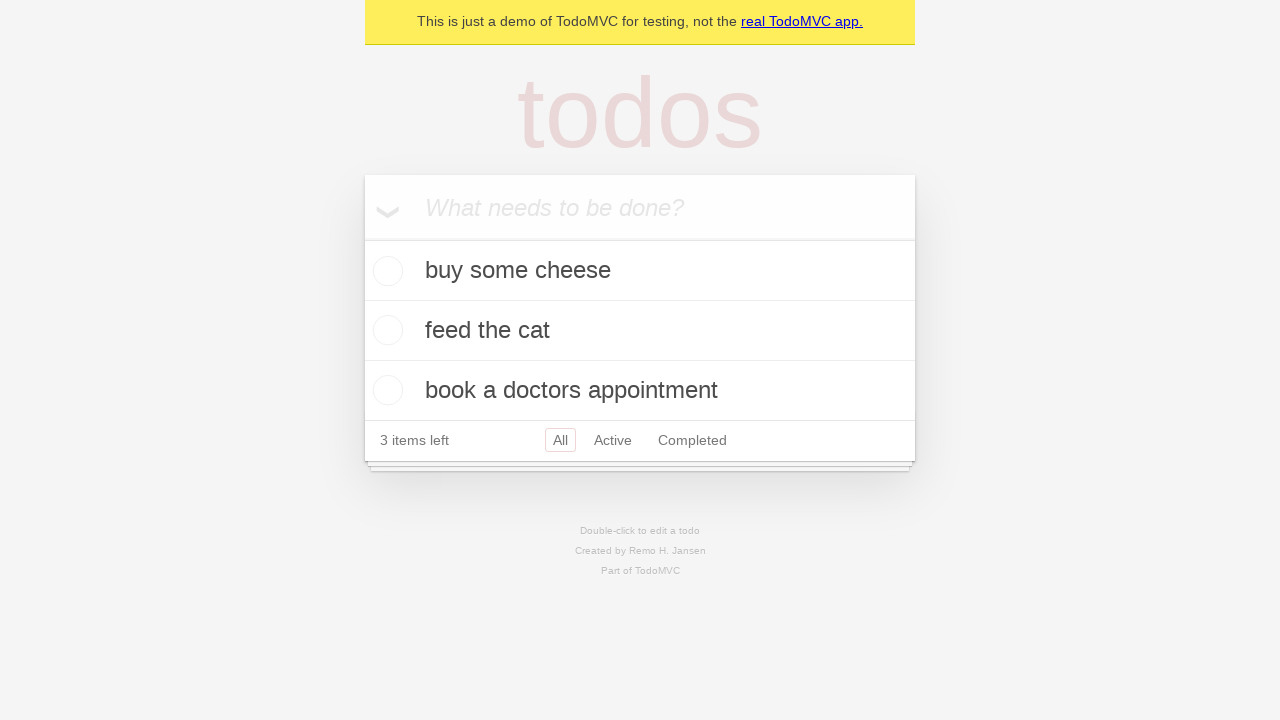

Double-clicked second todo item to enter edit mode at (640, 331) on internal:testid=[data-testid="todo-item"s] >> nth=1
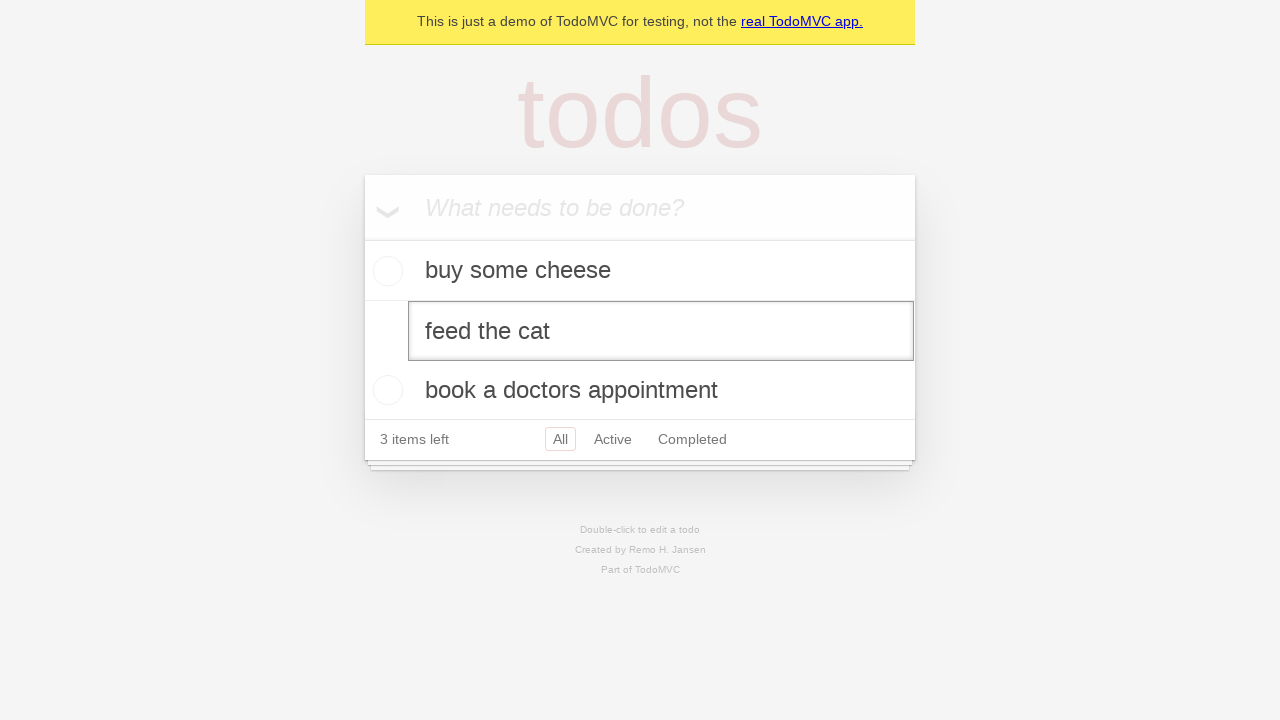

Located edit input textbox
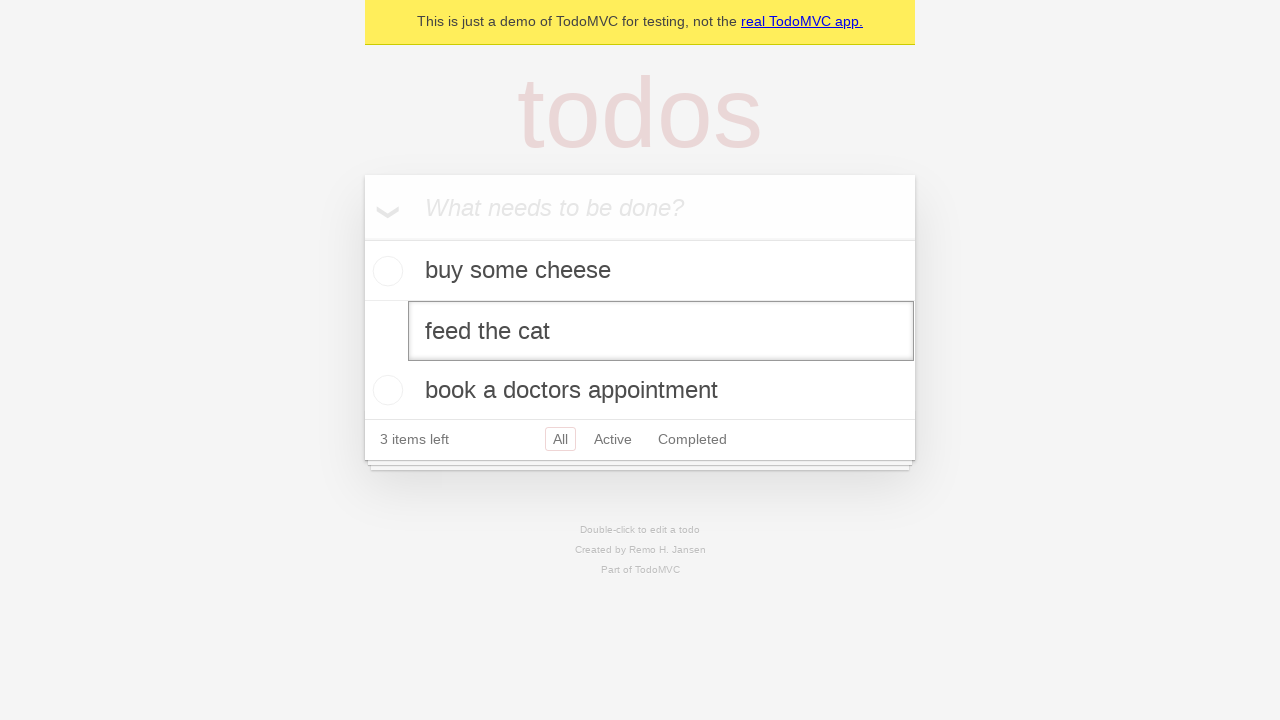

Filled edit input with 'buy some sausages' on internal:testid=[data-testid="todo-item"s] >> nth=1 >> internal:role=textbox[nam
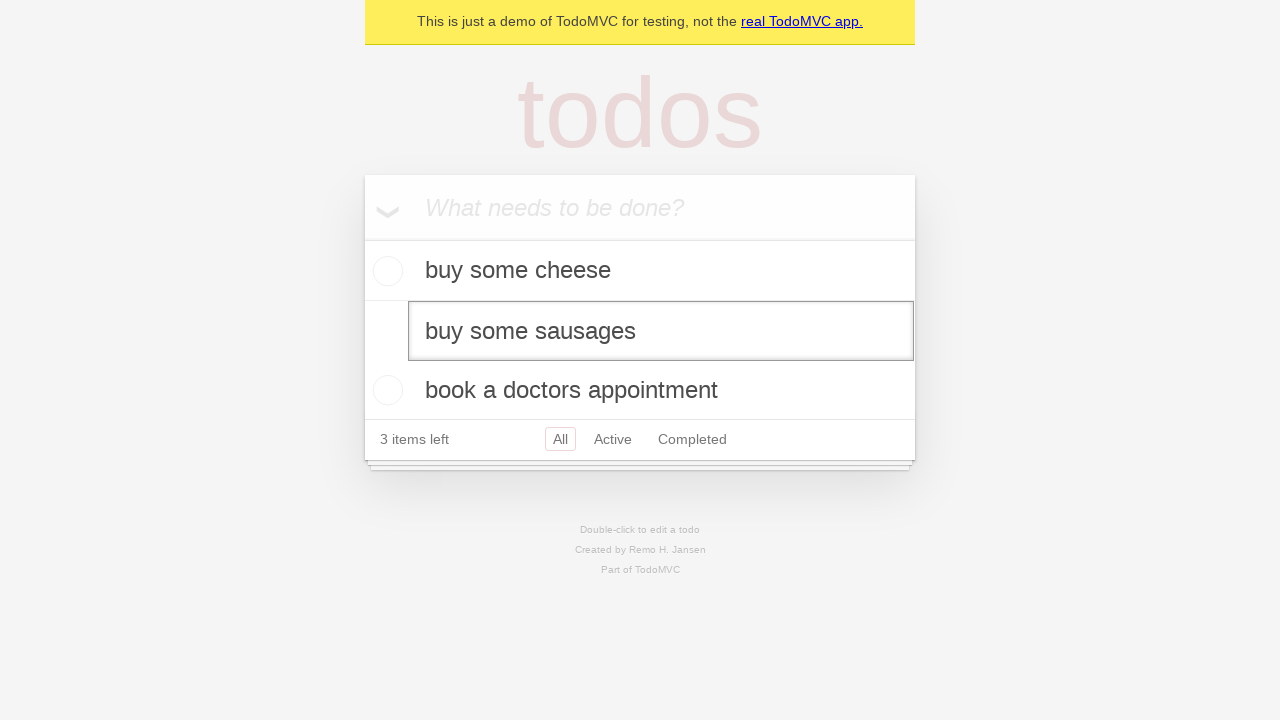

Pressed Escape key to cancel edit on internal:testid=[data-testid="todo-item"s] >> nth=1 >> internal:role=textbox[nam
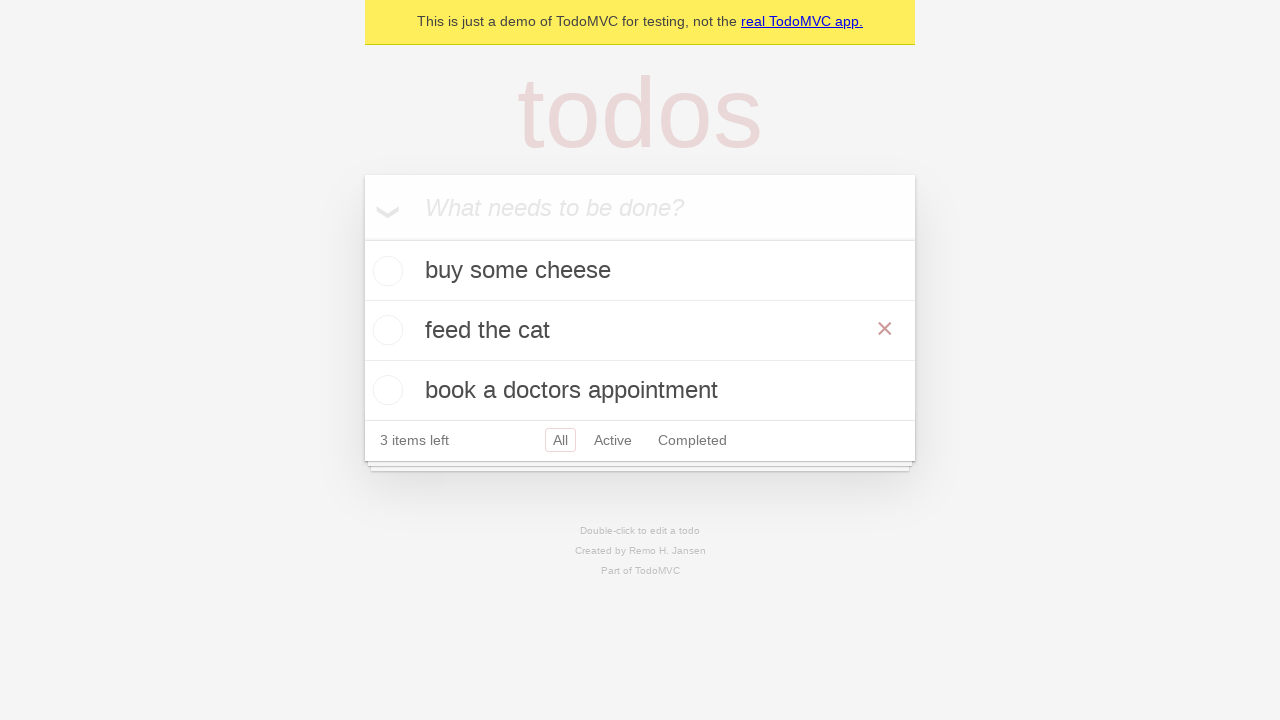

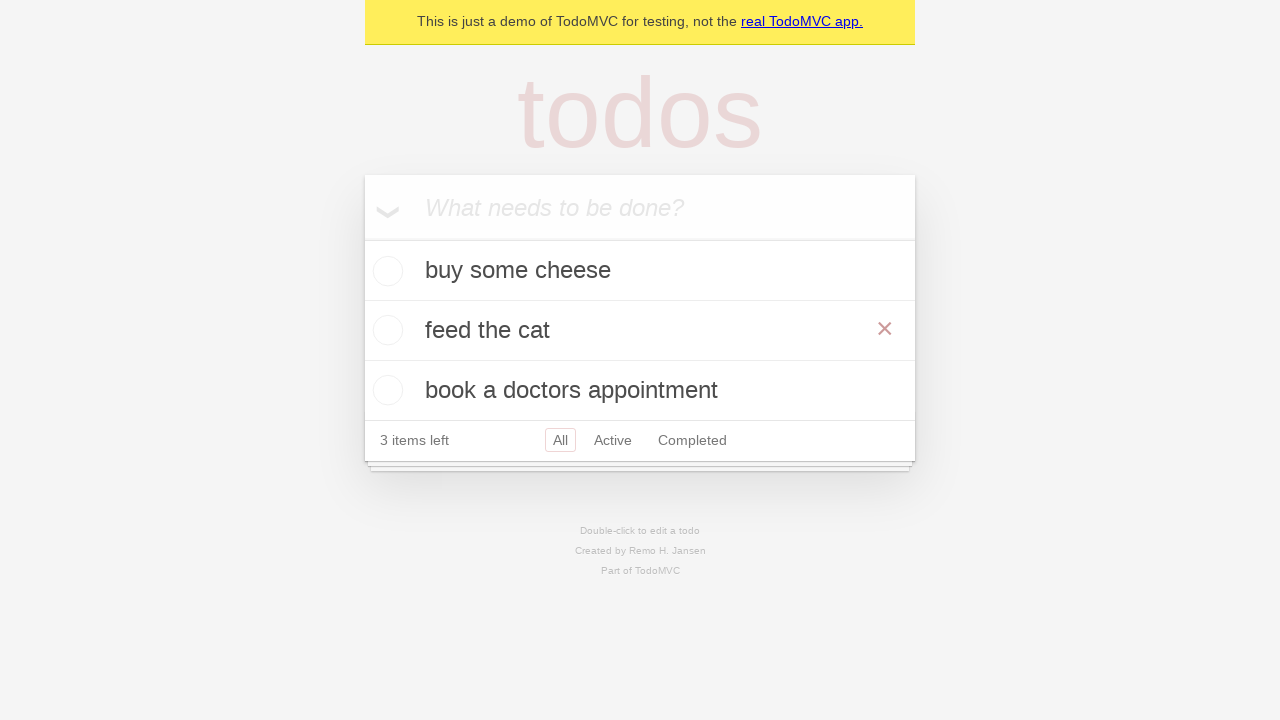